Tests that pressing Escape cancels editing and restores original text

Starting URL: https://demo.playwright.dev/todomvc

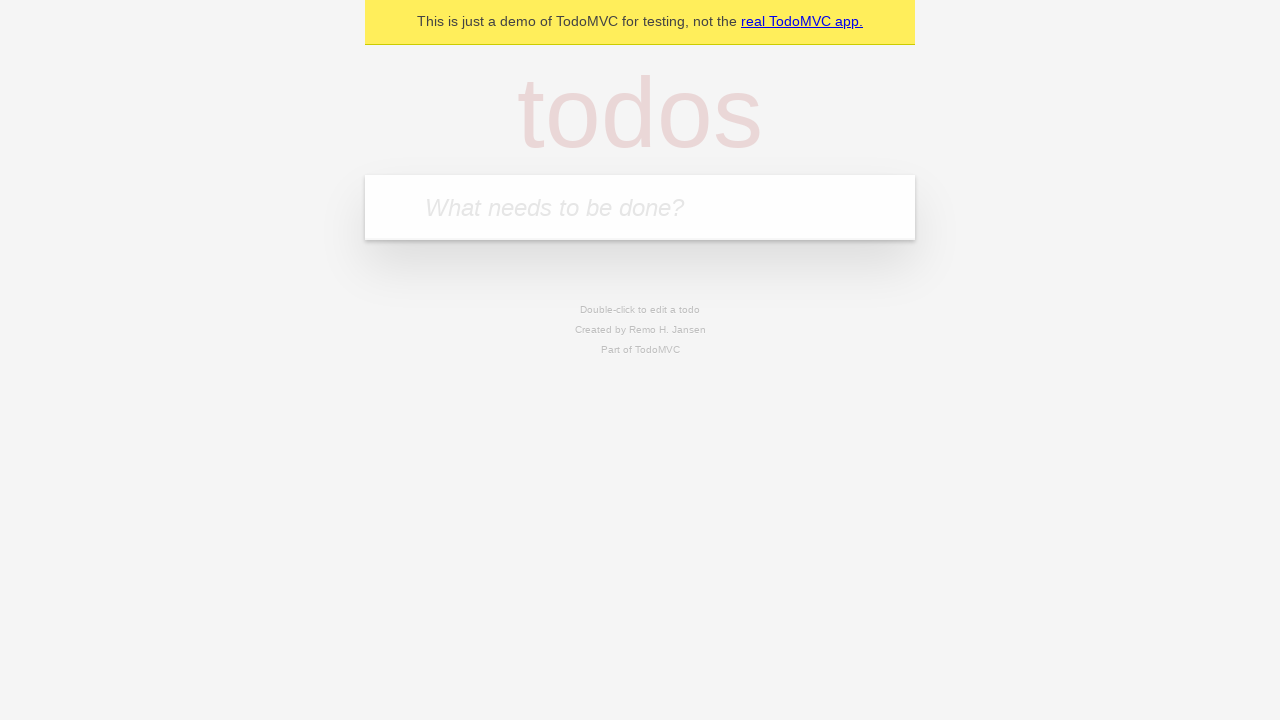

Filled first todo input with 'buy some cheese' on internal:attr=[placeholder="What needs to be done?"i]
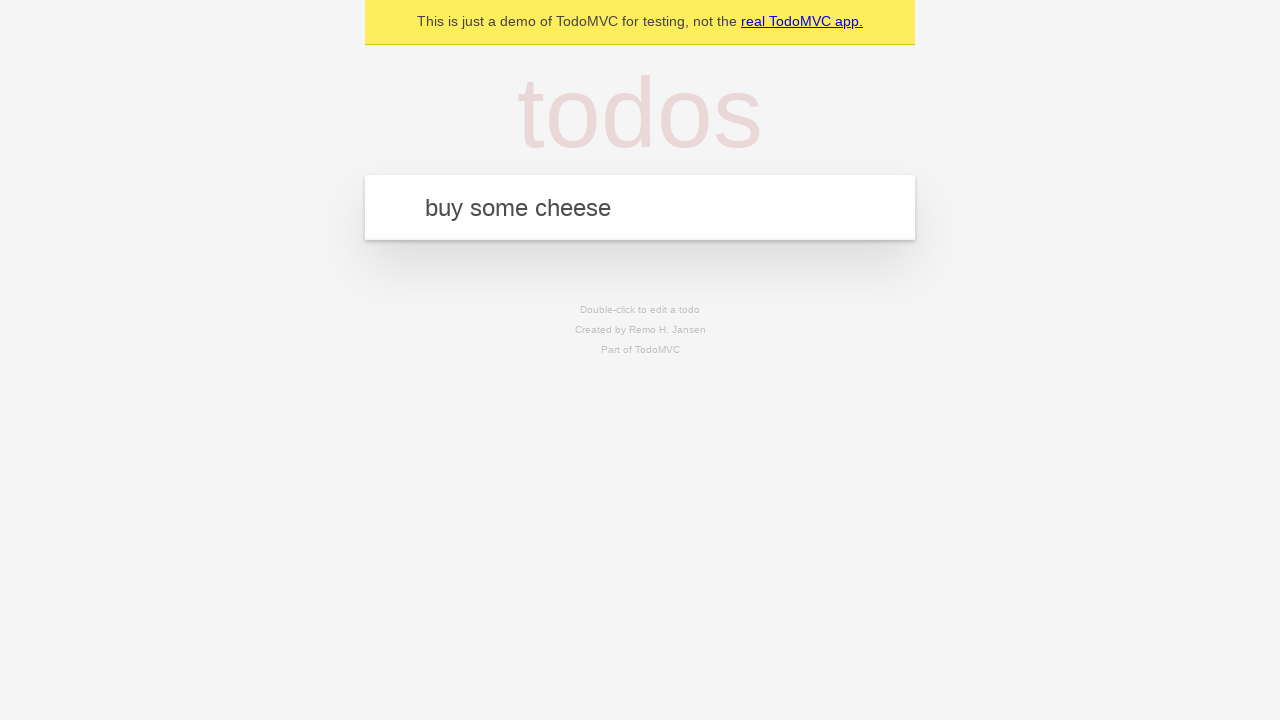

Pressed Enter to create first todo on internal:attr=[placeholder="What needs to be done?"i]
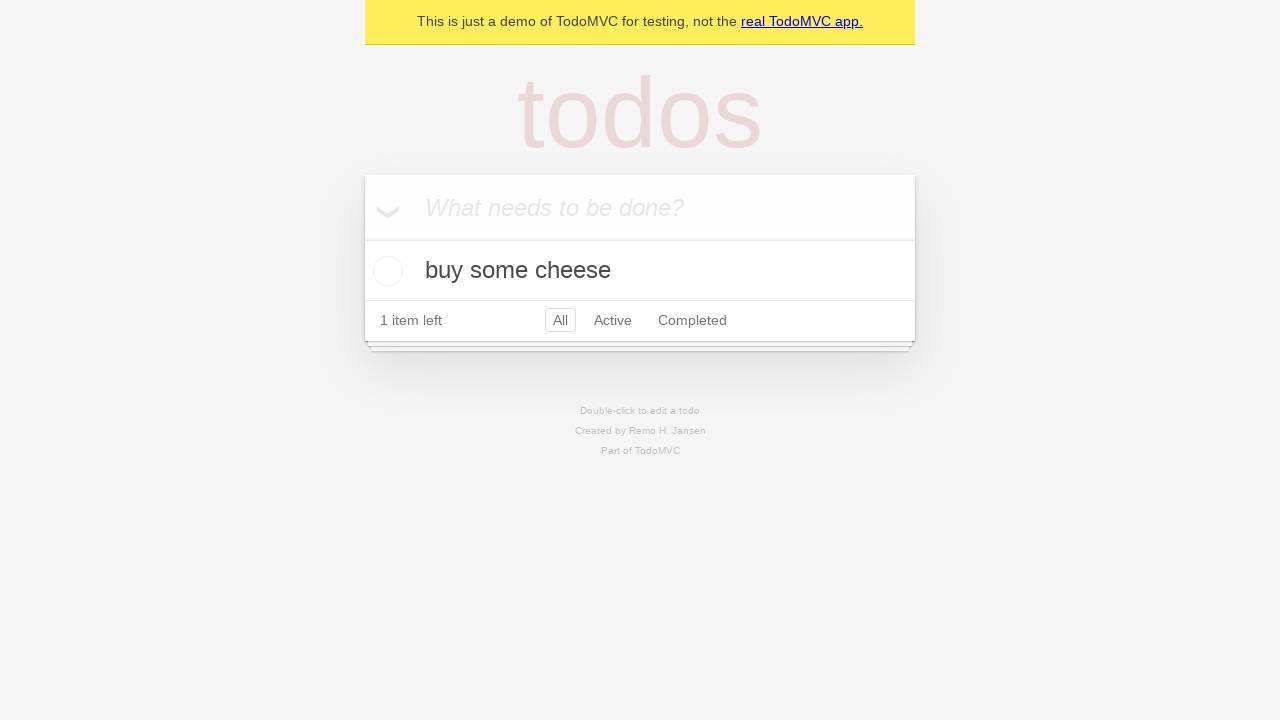

Filled second todo input with 'feed the cat' on internal:attr=[placeholder="What needs to be done?"i]
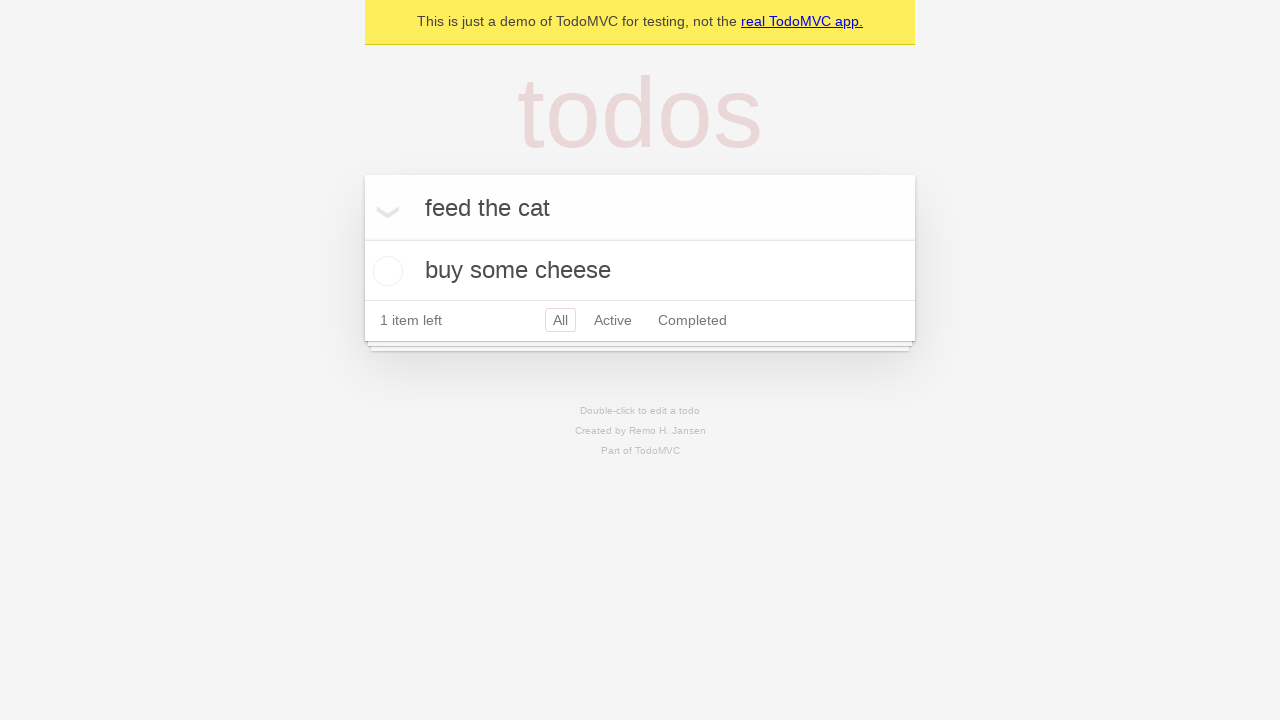

Pressed Enter to create second todo on internal:attr=[placeholder="What needs to be done?"i]
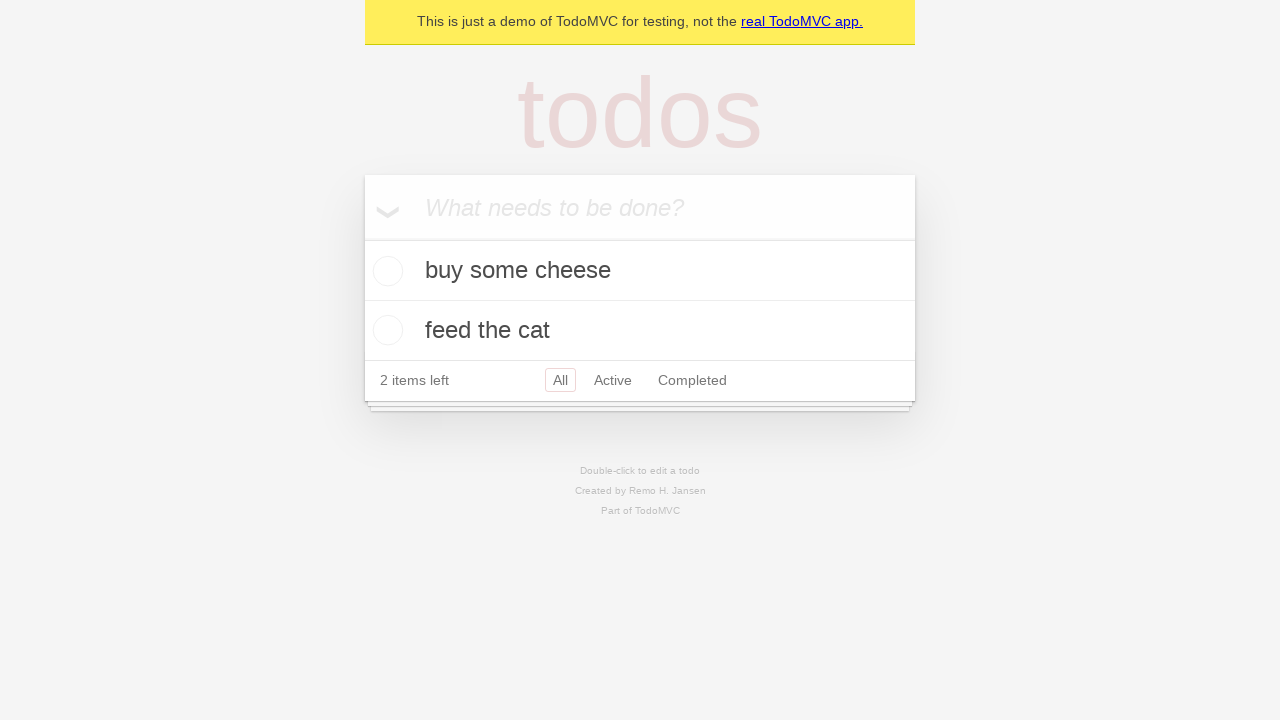

Filled third todo input with 'book a doctors appointment' on internal:attr=[placeholder="What needs to be done?"i]
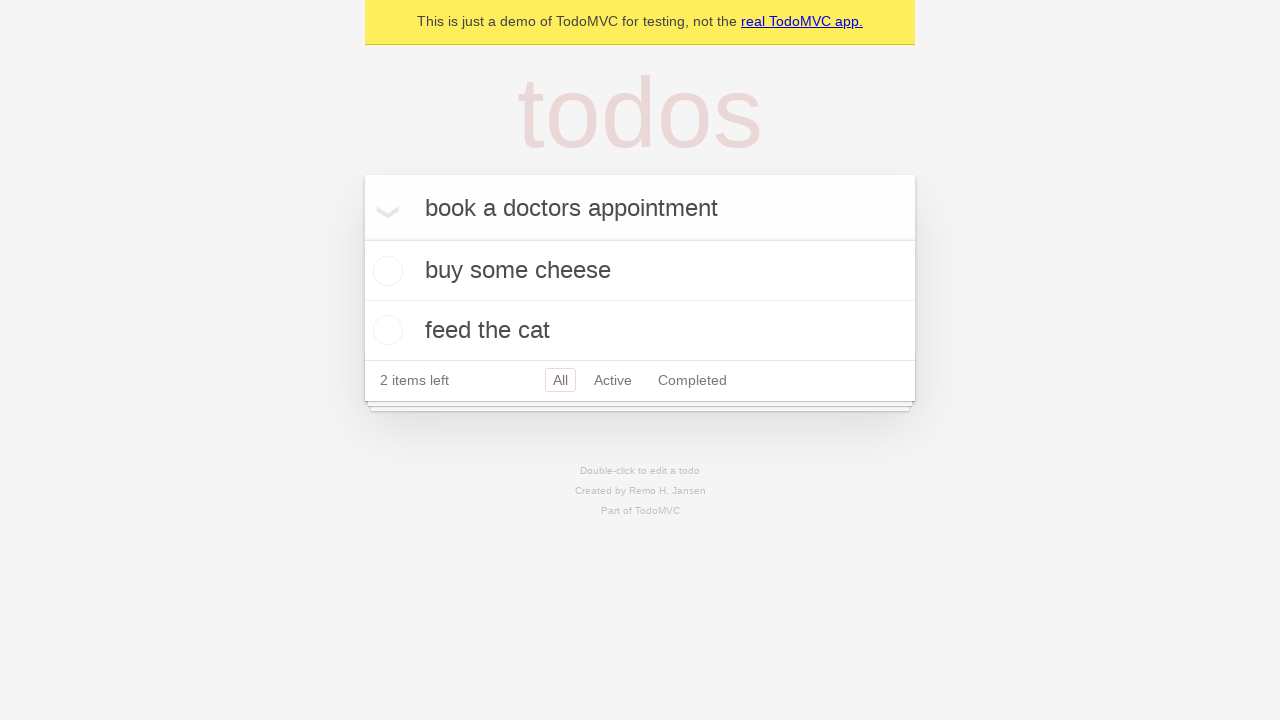

Pressed Enter to create third todo on internal:attr=[placeholder="What needs to be done?"i]
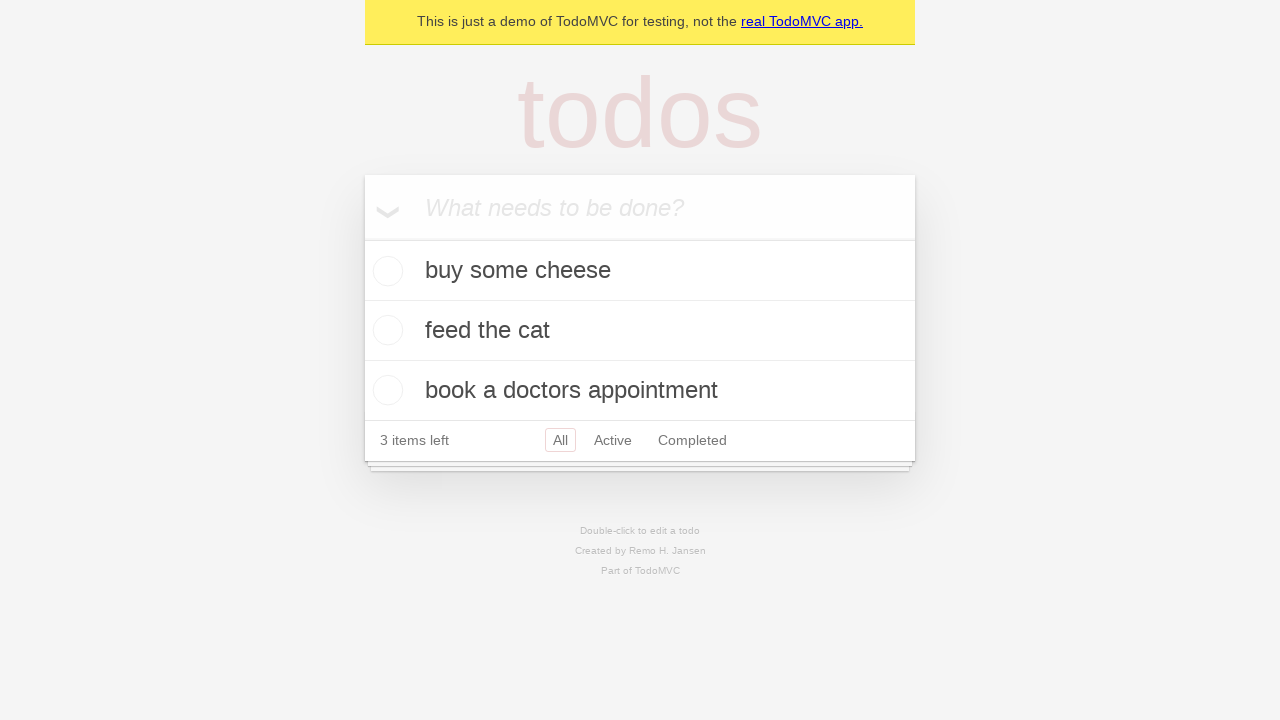

Double-clicked second todo to enter edit mode at (640, 331) on internal:testid=[data-testid="todo-item"s] >> nth=1
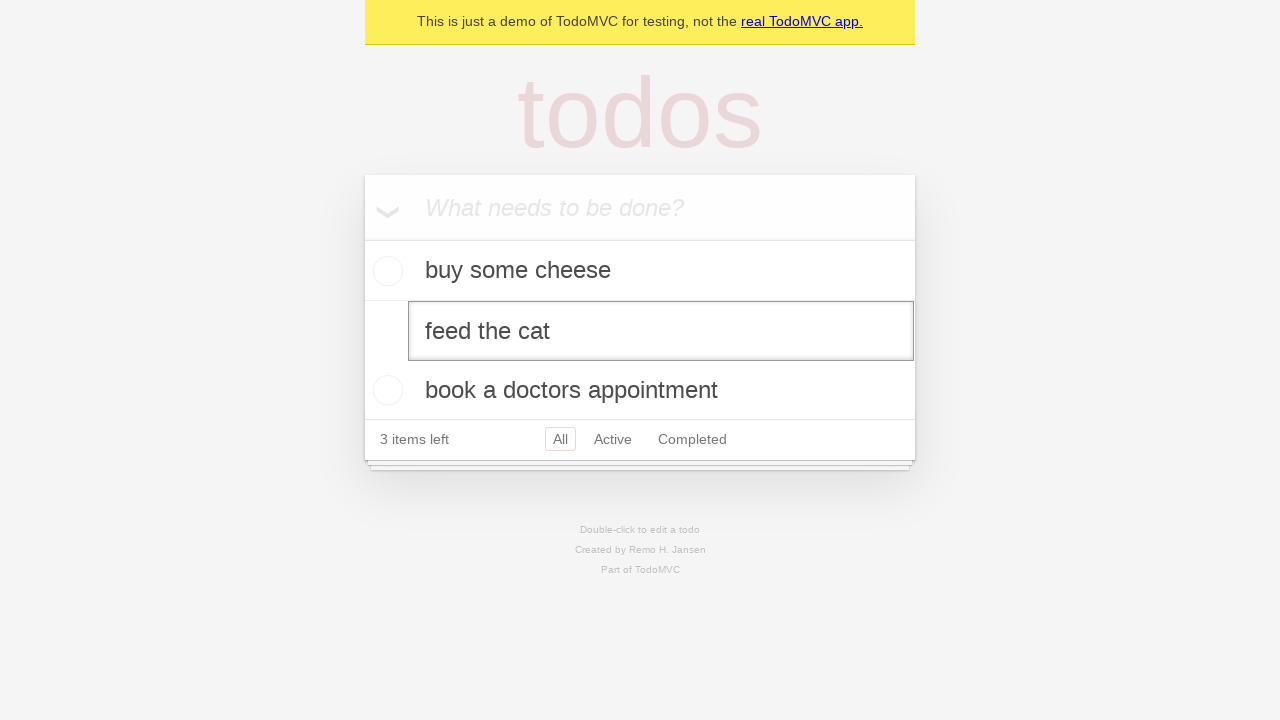

Filled edit textbox with 'buy some sausages' on internal:testid=[data-testid="todo-item"s] >> nth=1 >> internal:role=textbox[nam
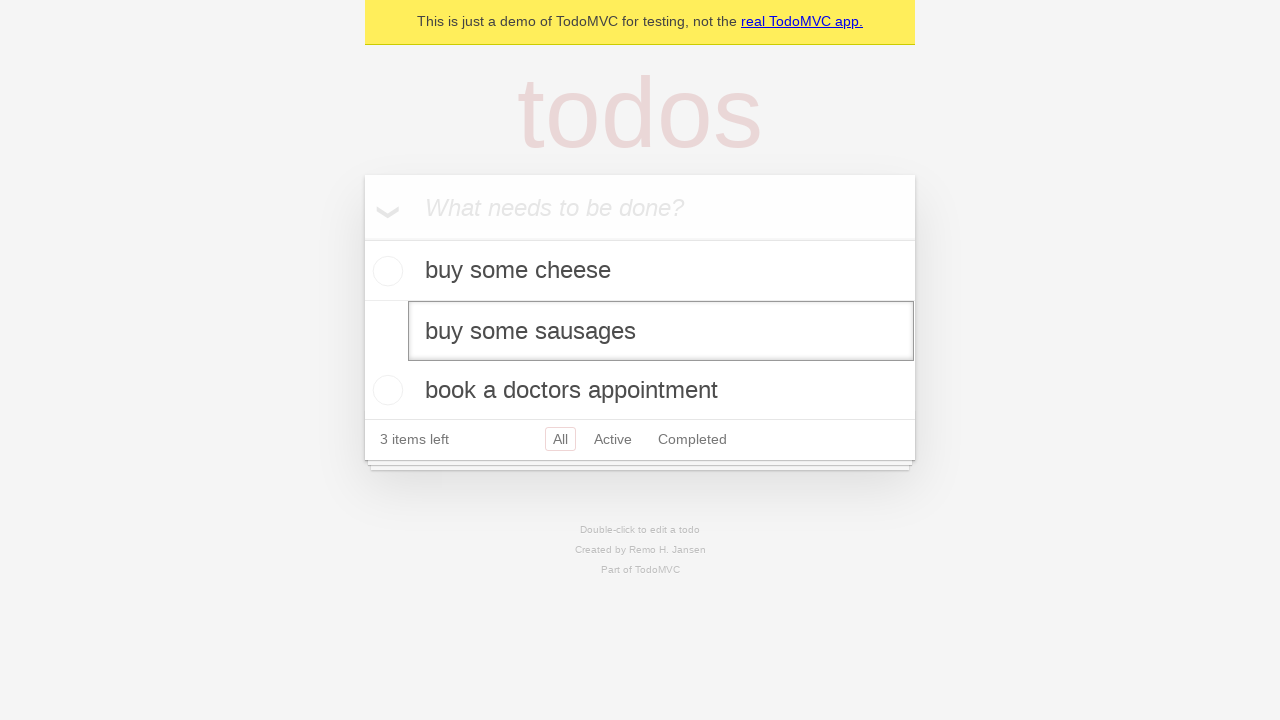

Pressed Escape to cancel edit and restore original text on internal:testid=[data-testid="todo-item"s] >> nth=1 >> internal:role=textbox[nam
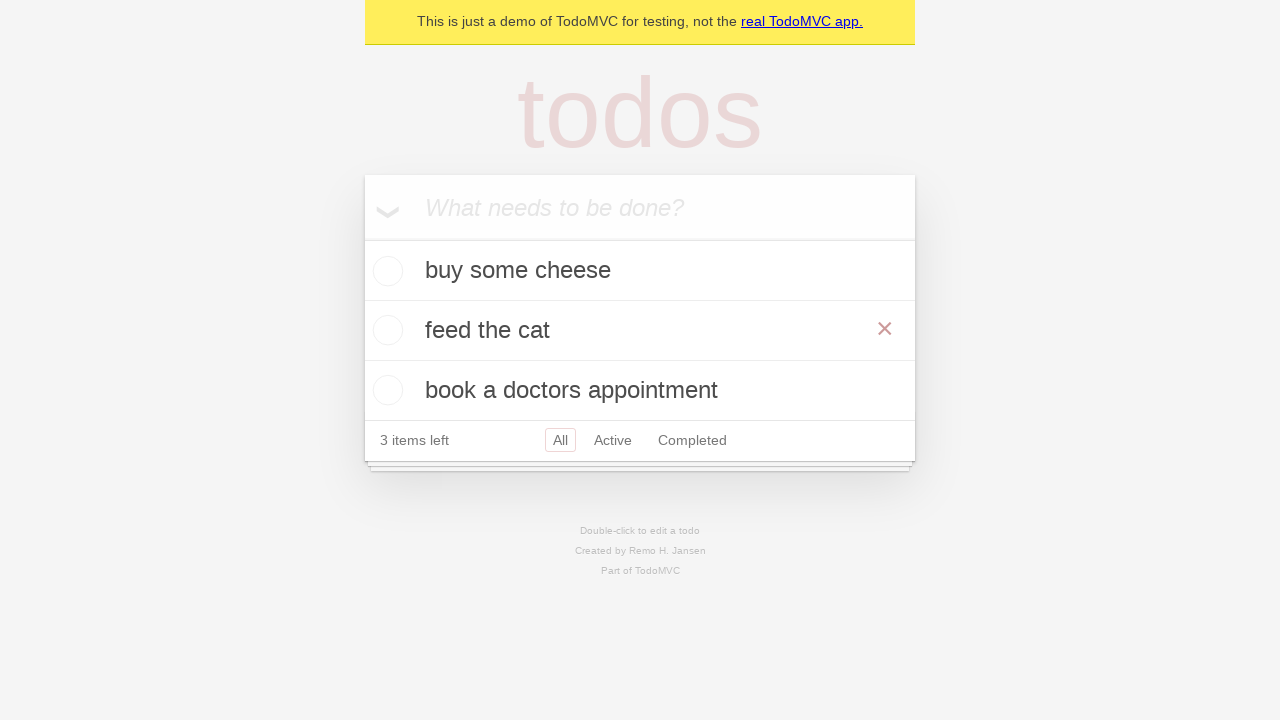

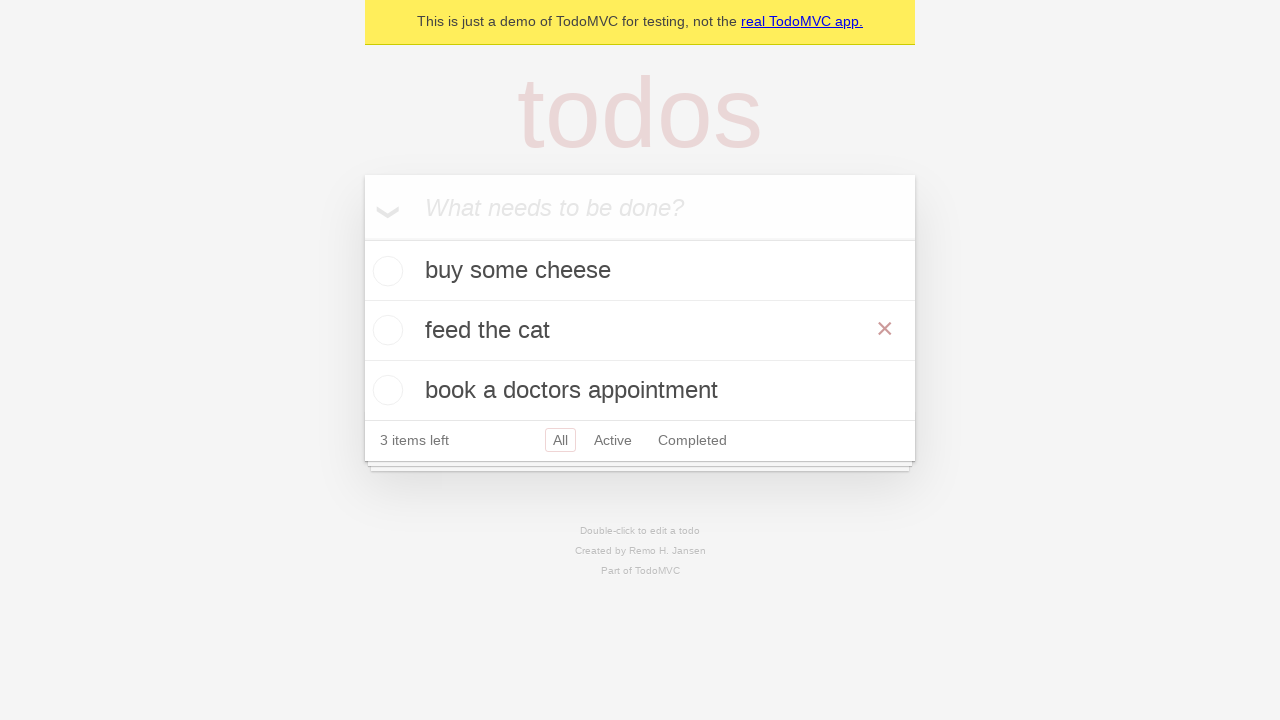